Solves a math problem by extracting a value from the page, calculating the answer using a logarithmic formula, and submitting the result along with checkbox and radio button selections

Starting URL: https://suninjuly.github.io/math.html

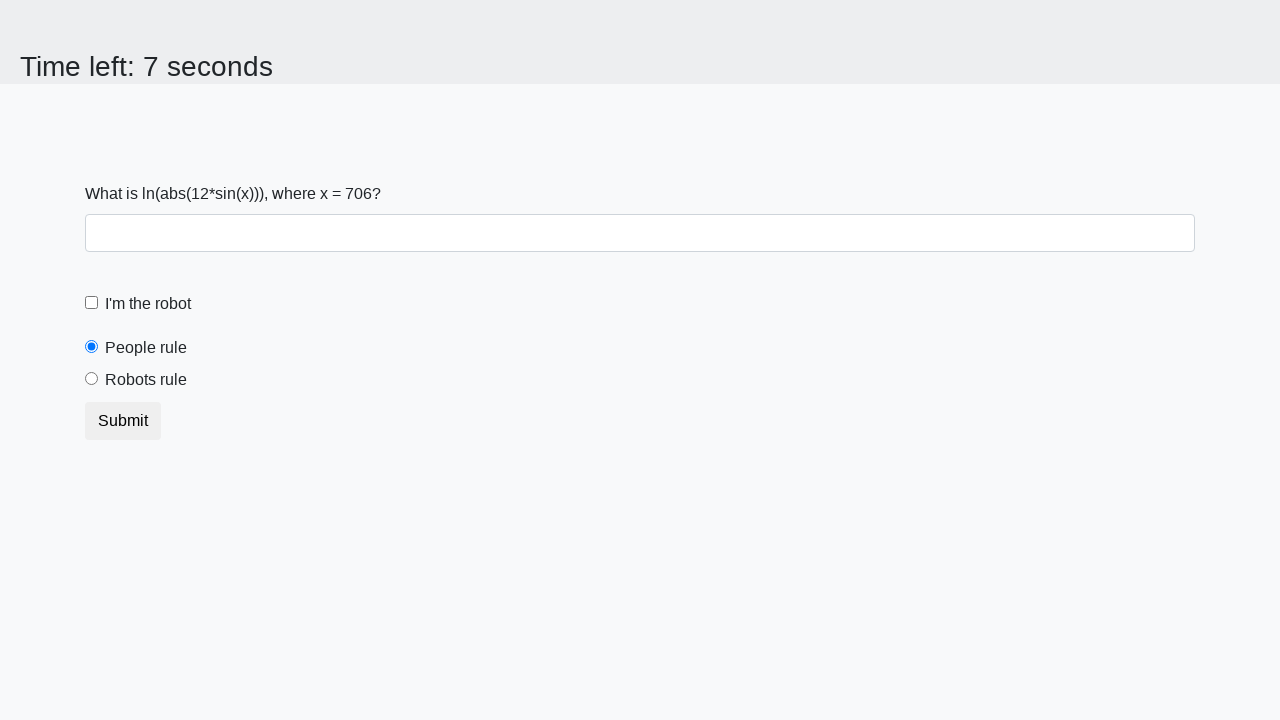

Located the input value element on the page
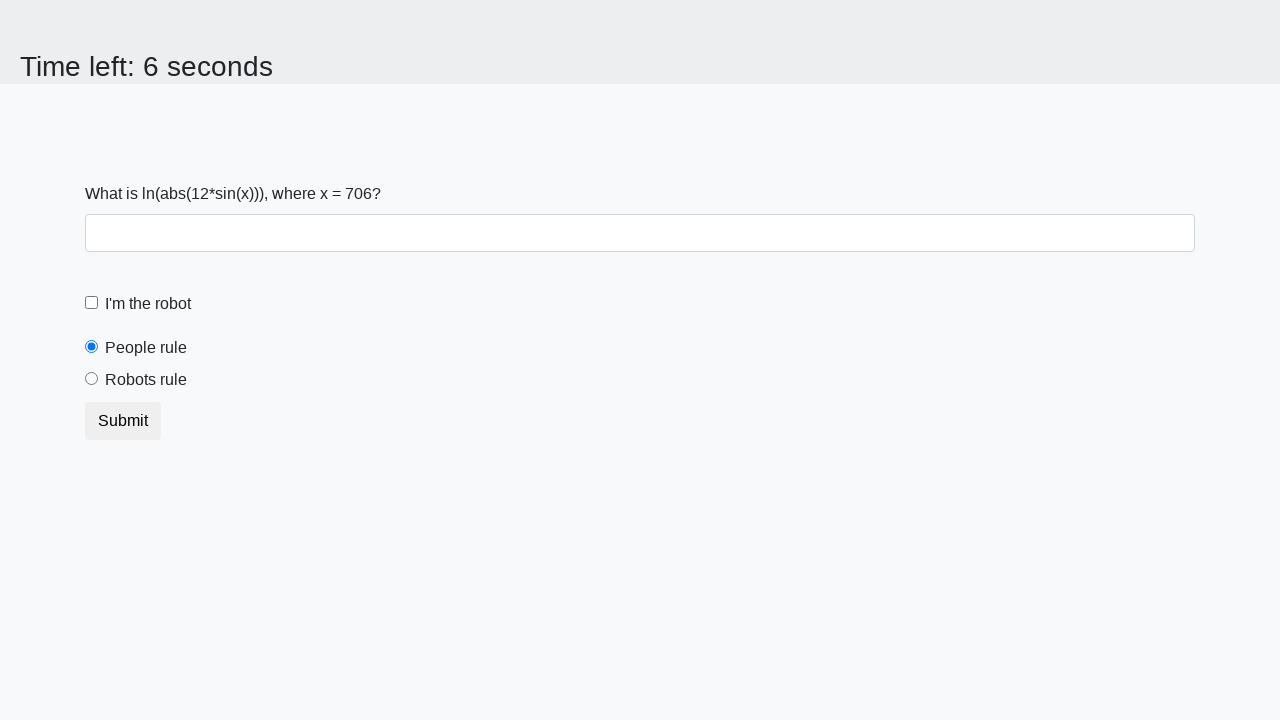

Extracted x value from page: 706
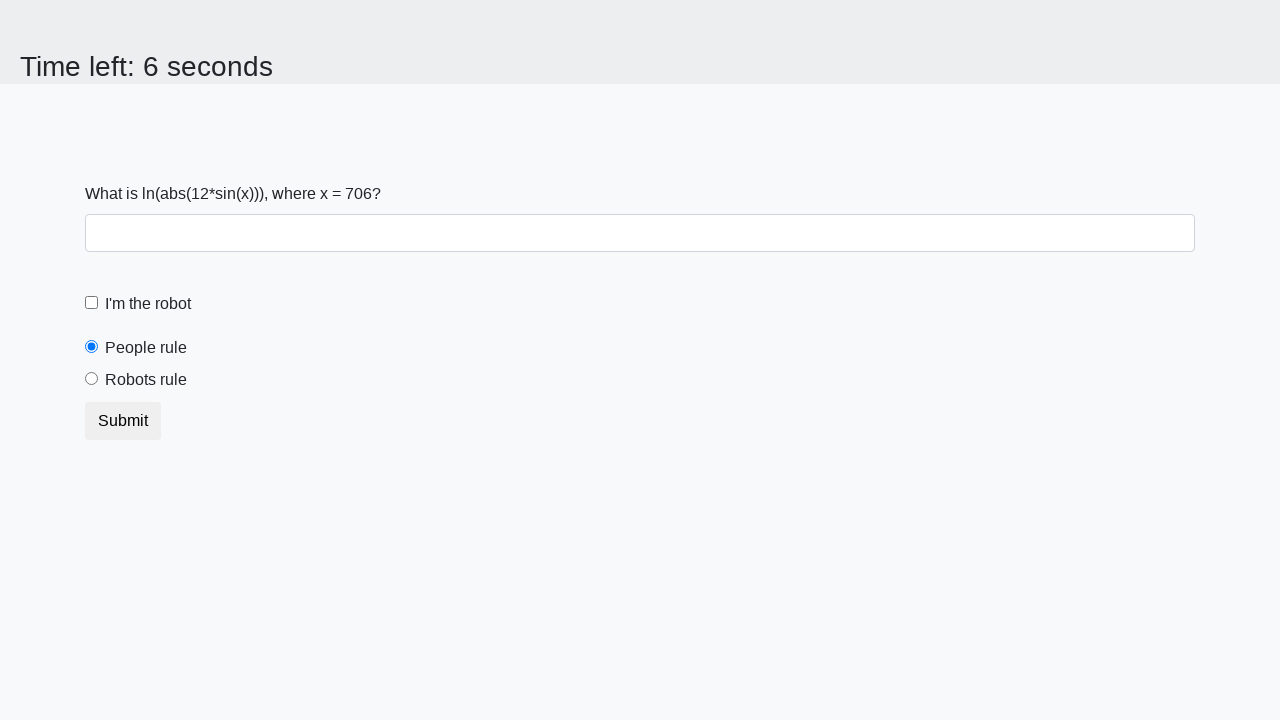

Calculated answer using logarithmic formula: 2.2062016117250027
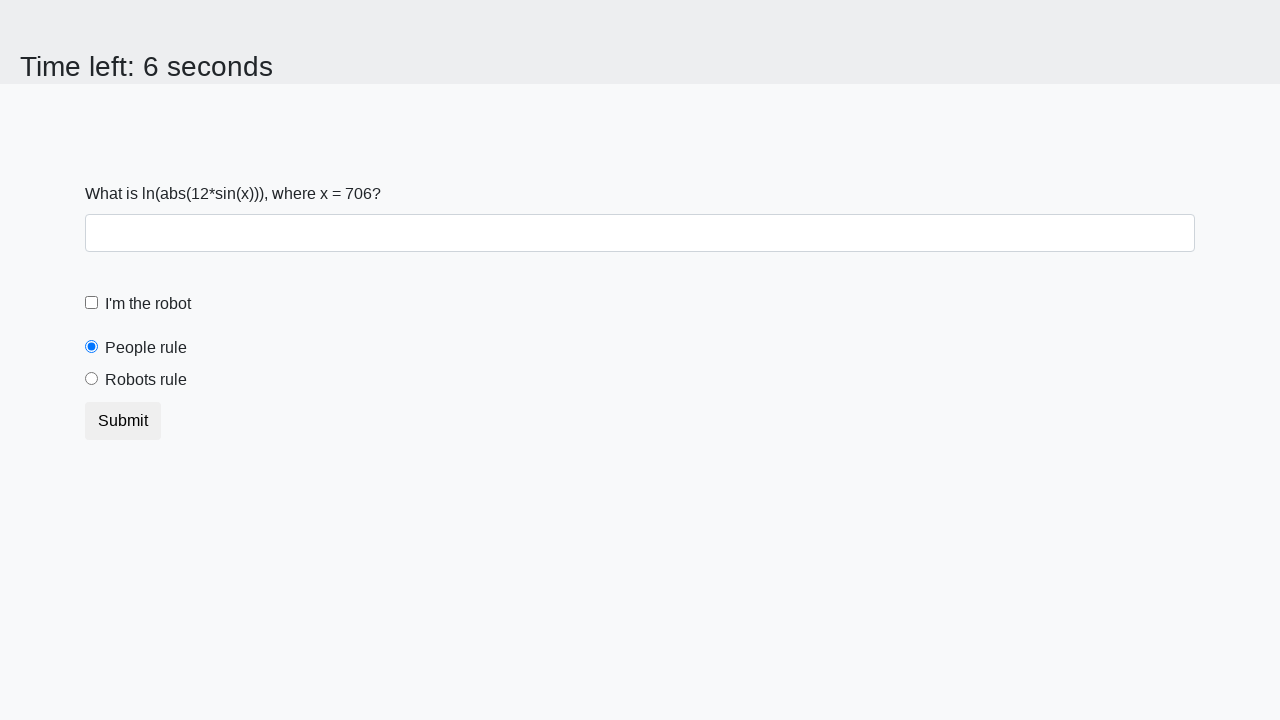

Filled answer field with calculated value: 2.2062016117250027 on input
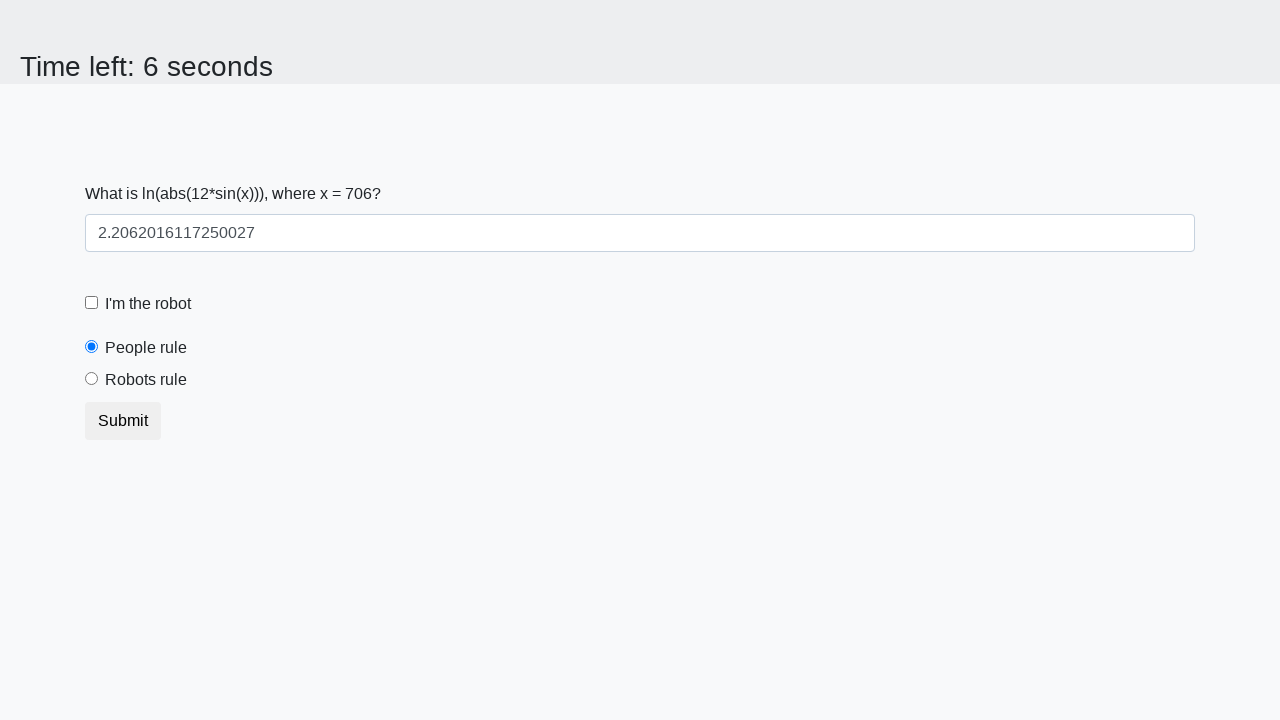

Clicked the robot checkbox at (92, 303) on .form-check.form-check-custom #robotCheckbox
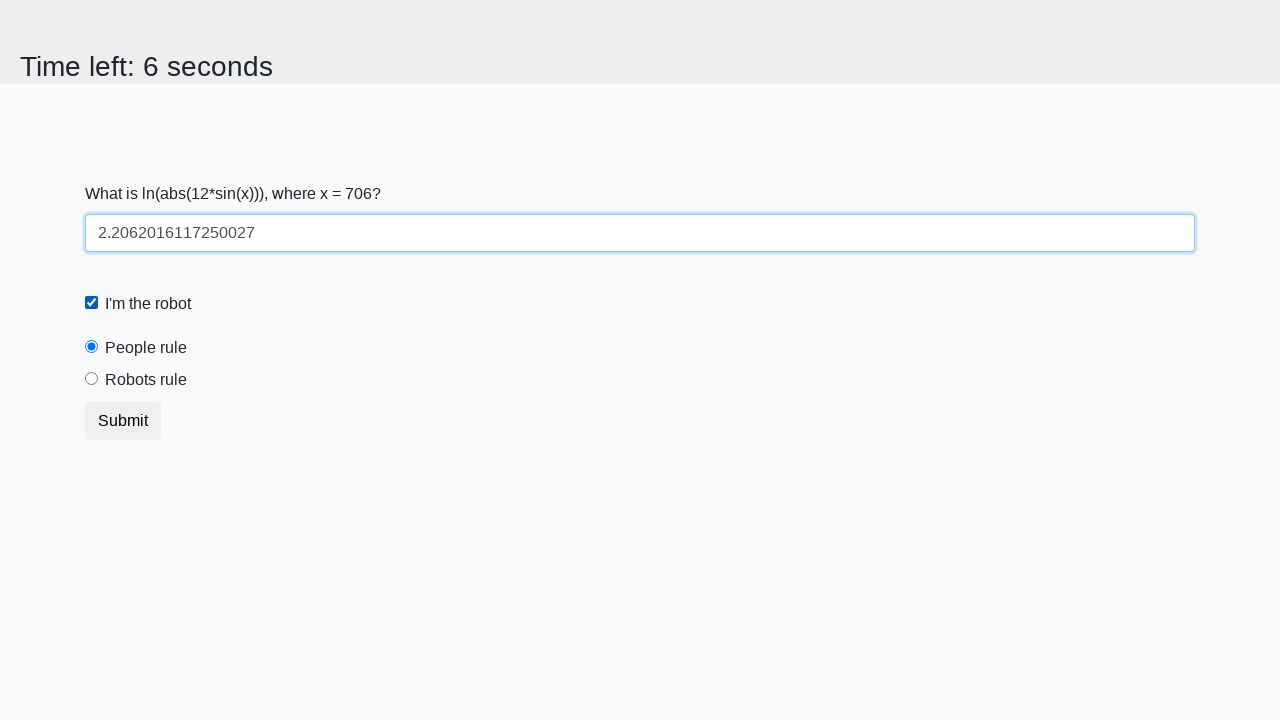

Clicked the robots rule radio button at (92, 379) on .form-radio-custom #robotsRule
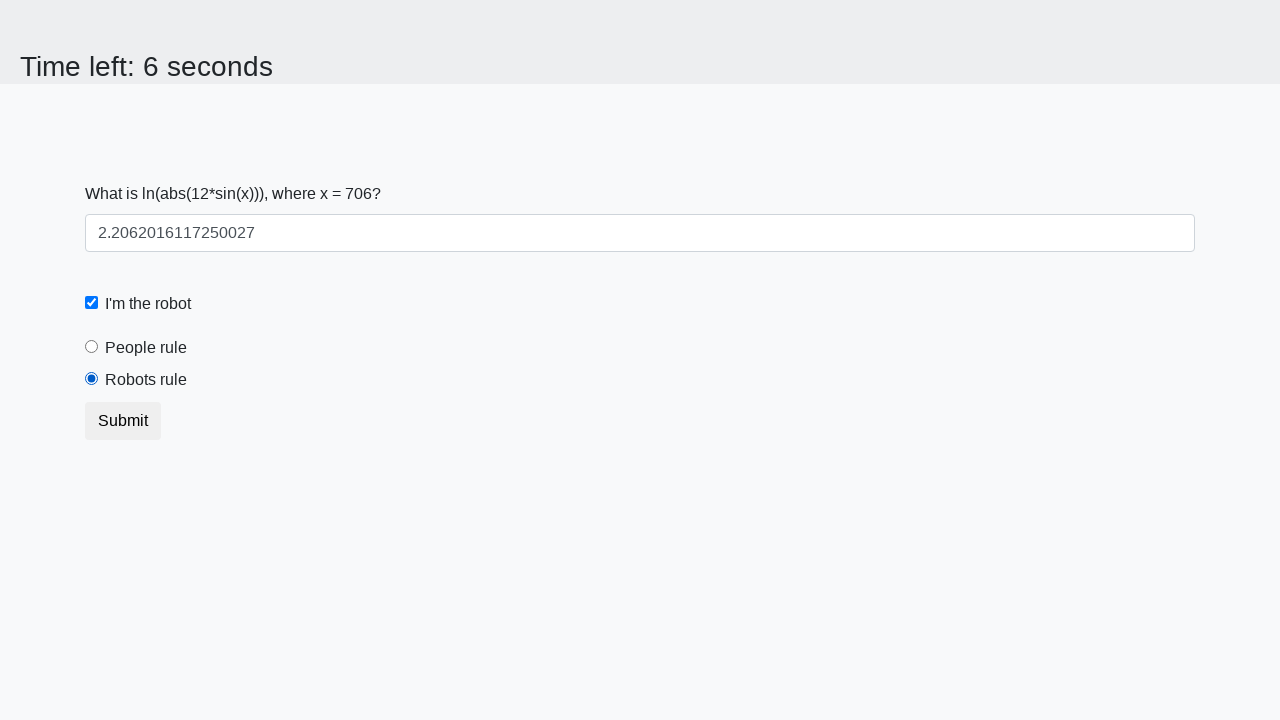

Clicked the submit button at (123, 421) on .btn.btn-default
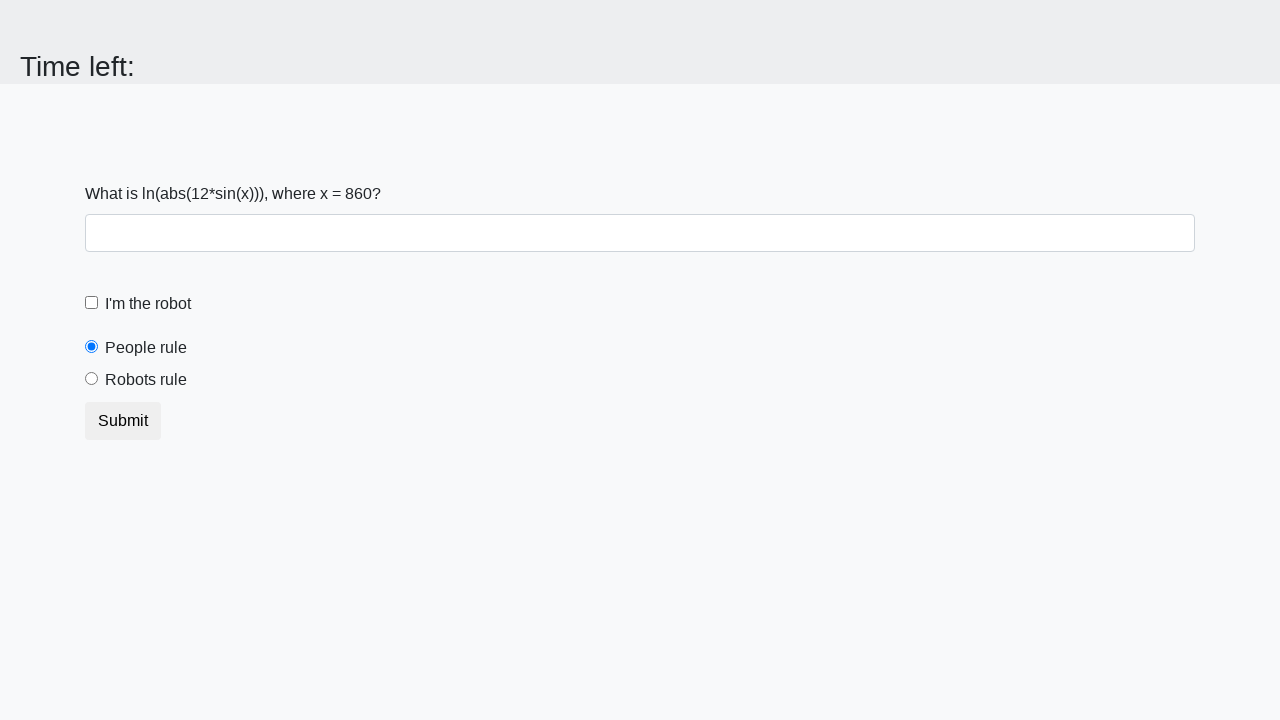

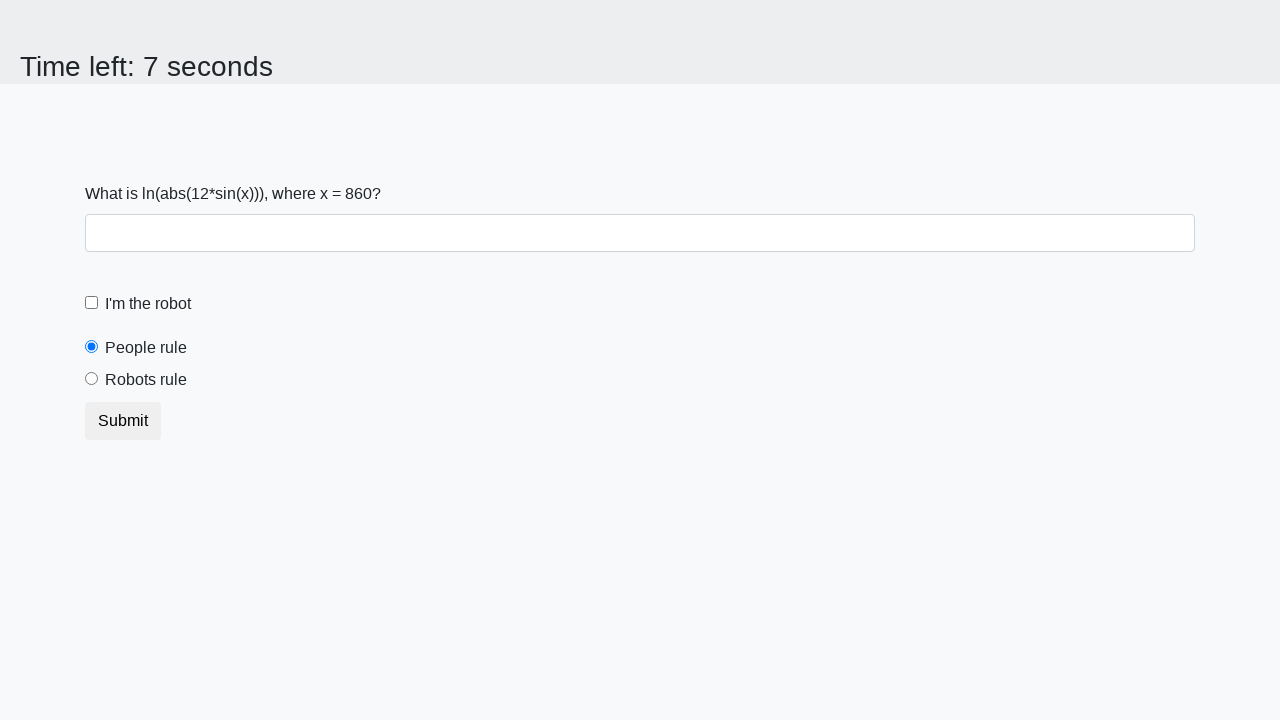